Tests nested iframe interaction by accessing a child frame within Frame3, clicking radio buttons, selecting dropdown options, and filling text inputs in what appears to be an embedded Google Form.

Starting URL: https://ui.vision/demo/webtest/frames/

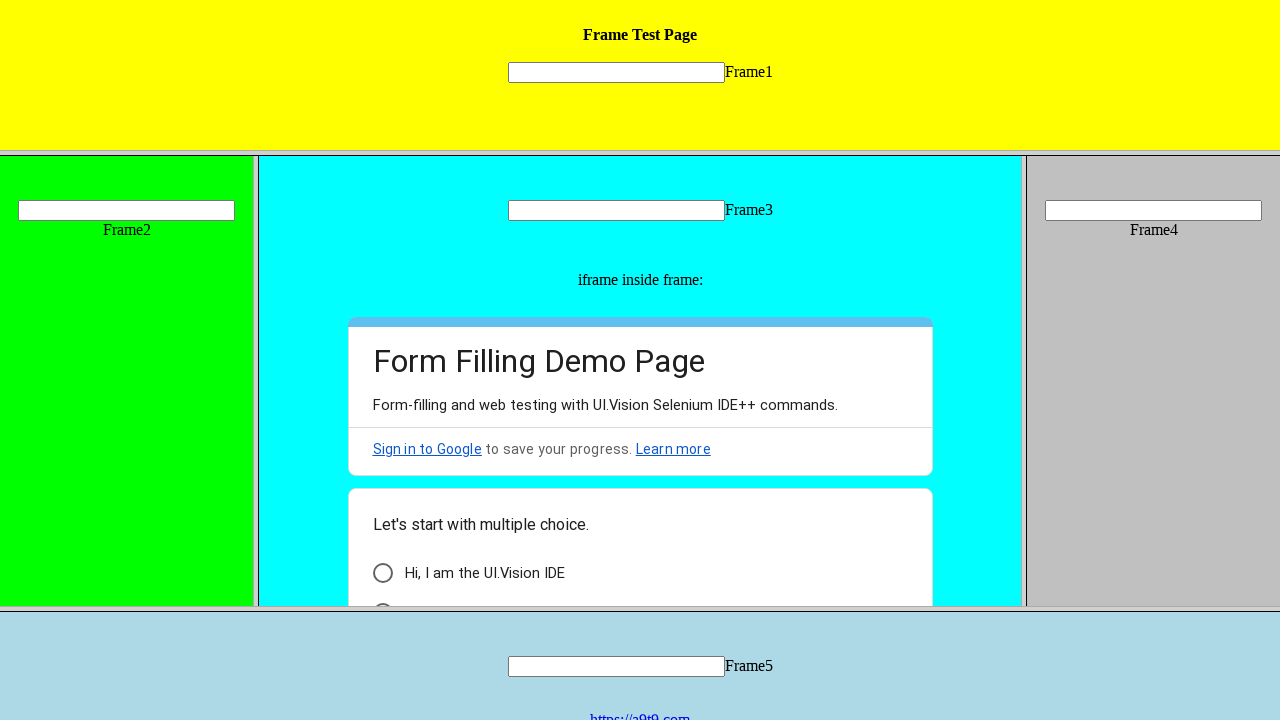

Located frame3 by URL
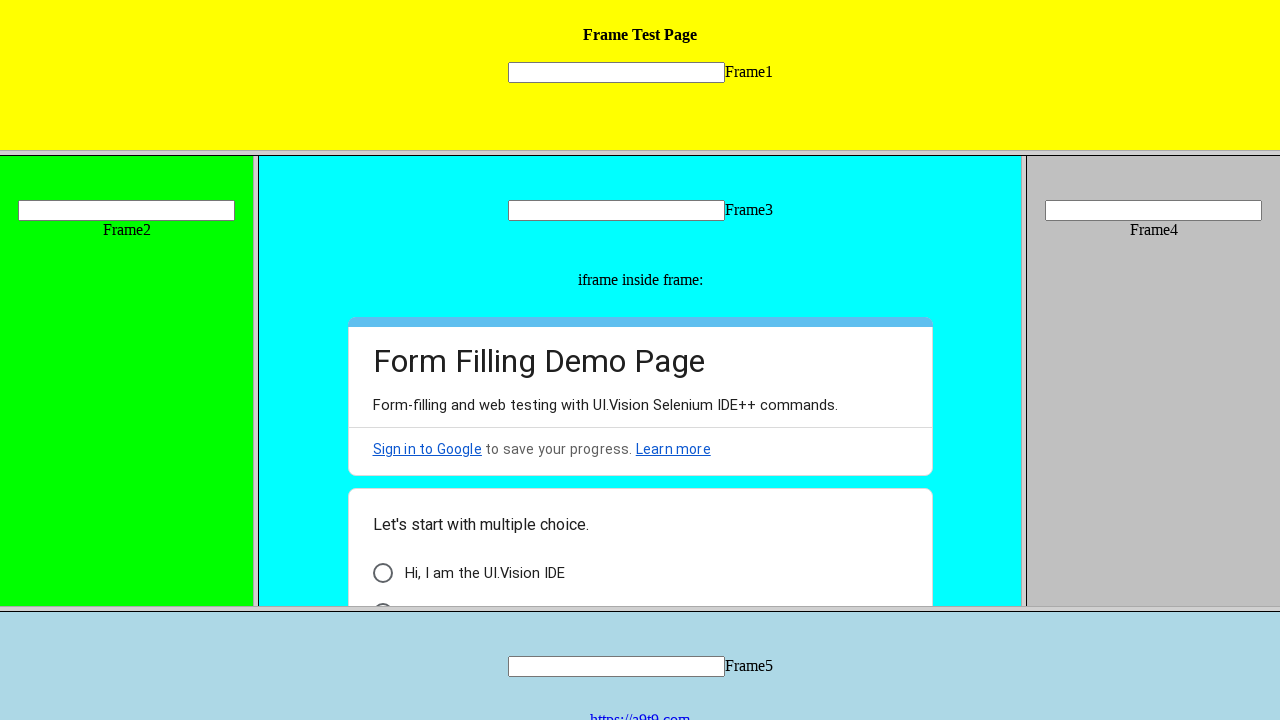

Retrieved child frame (embedded Google Form) from frame3
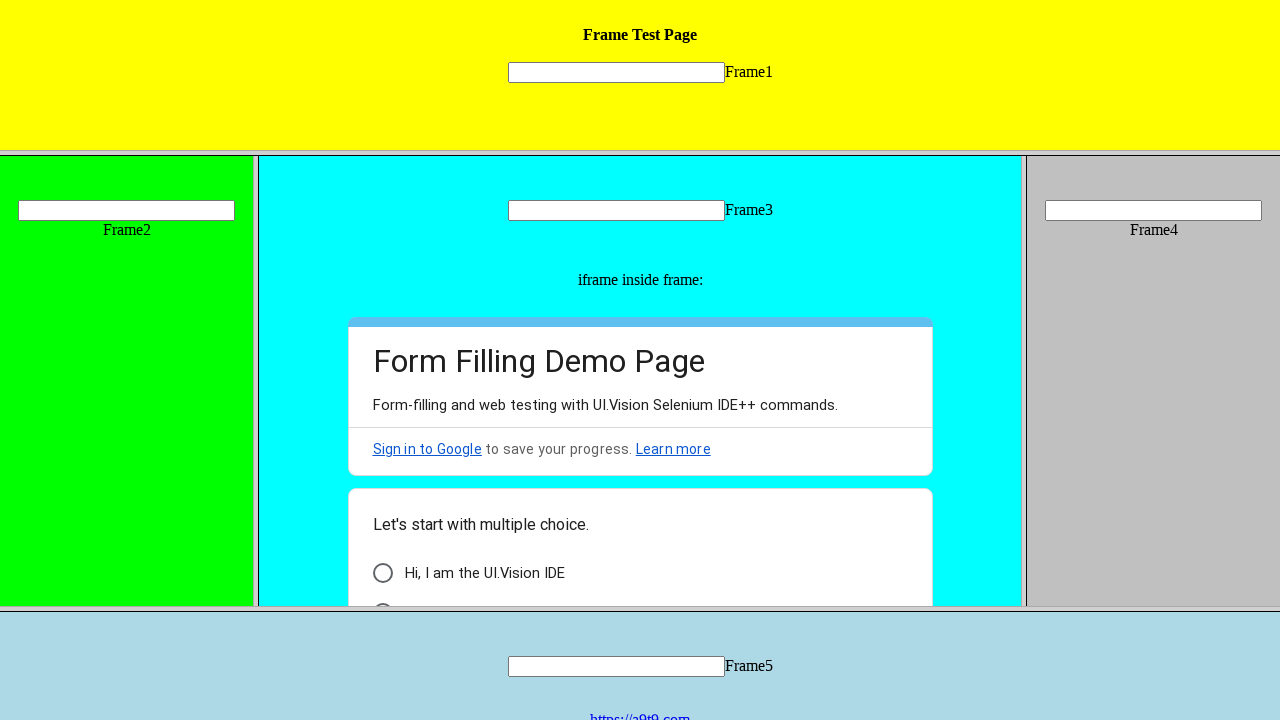

Located first radio button element
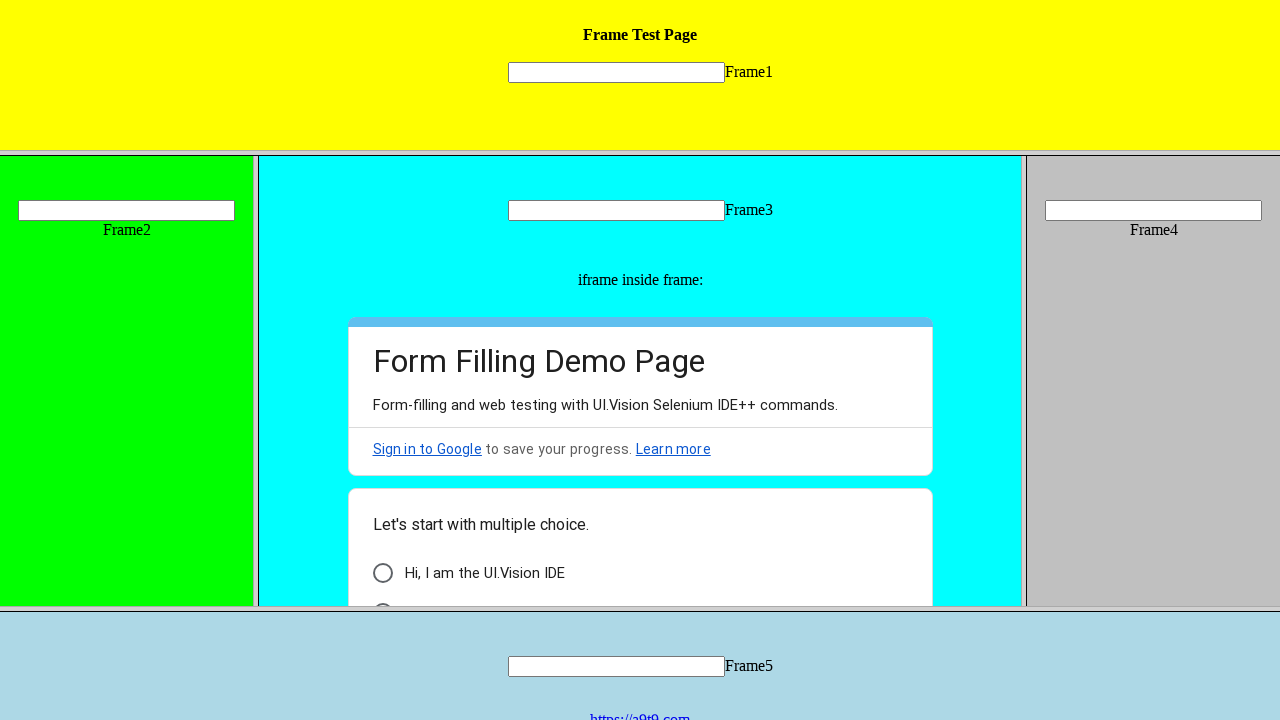

Clicked first radio button at (382, 573) on #i6
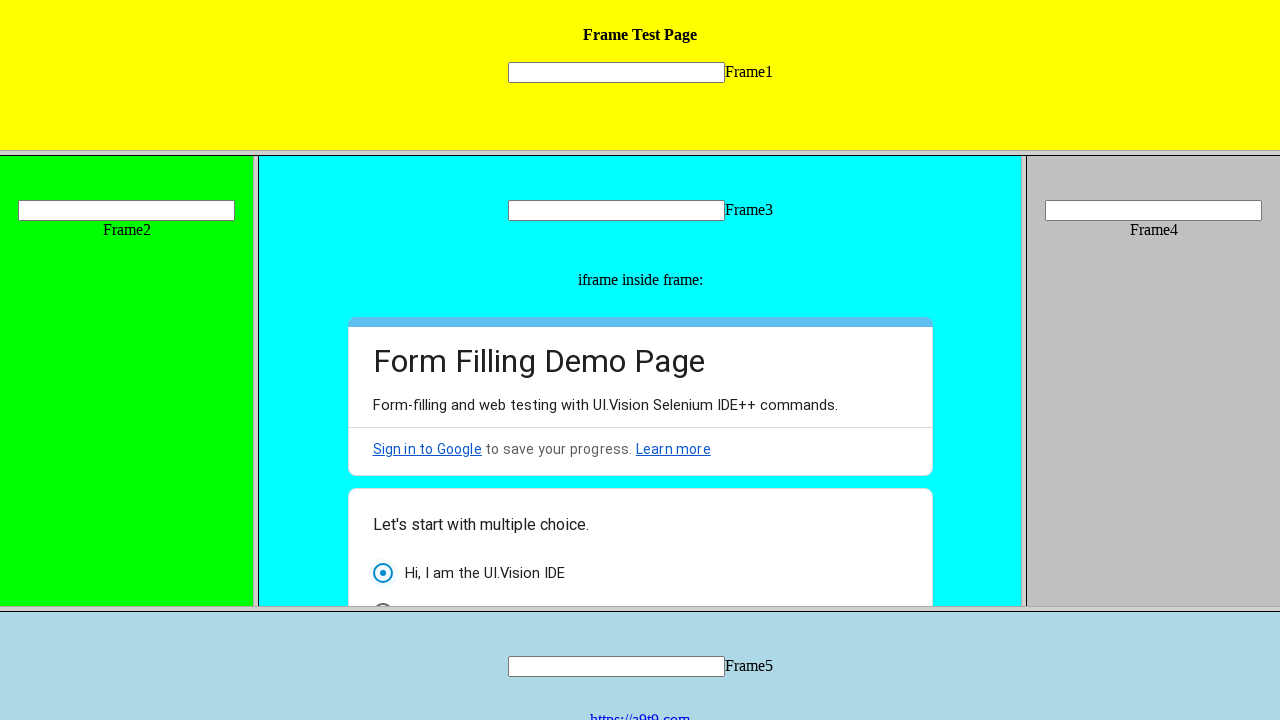

Located second radio button element
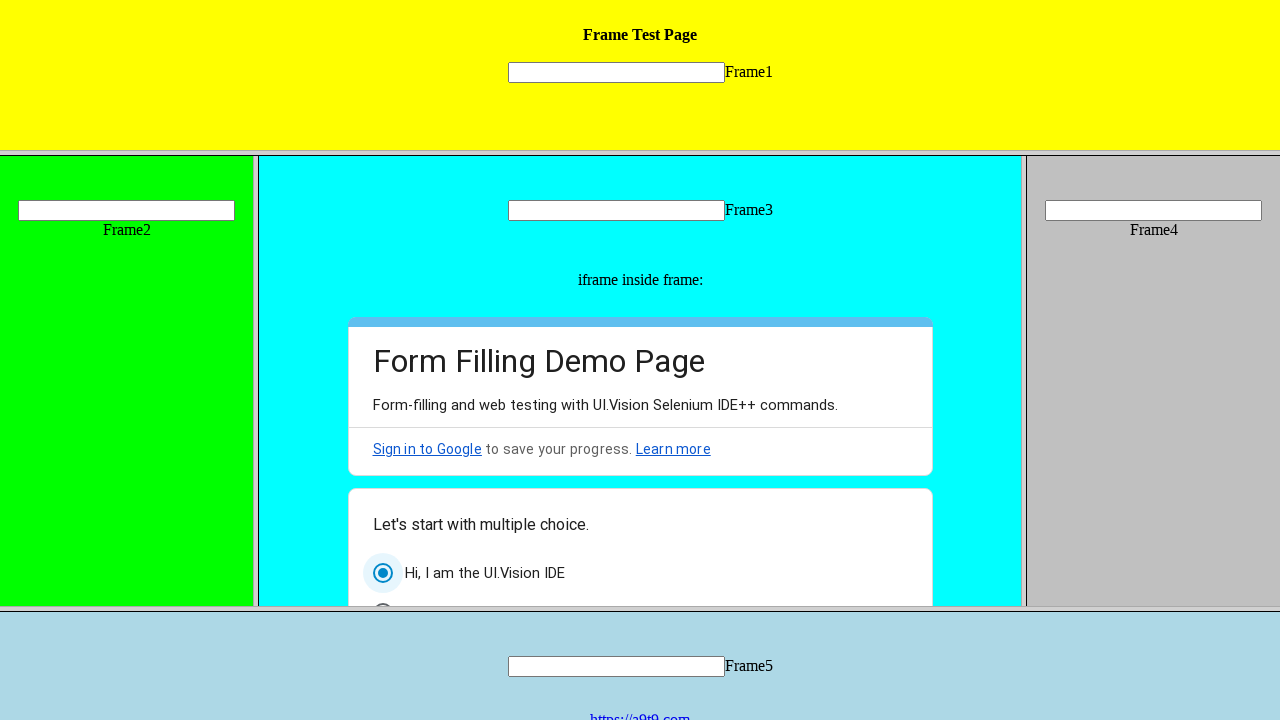

Clicked second radio button at (382, 480) on #i21
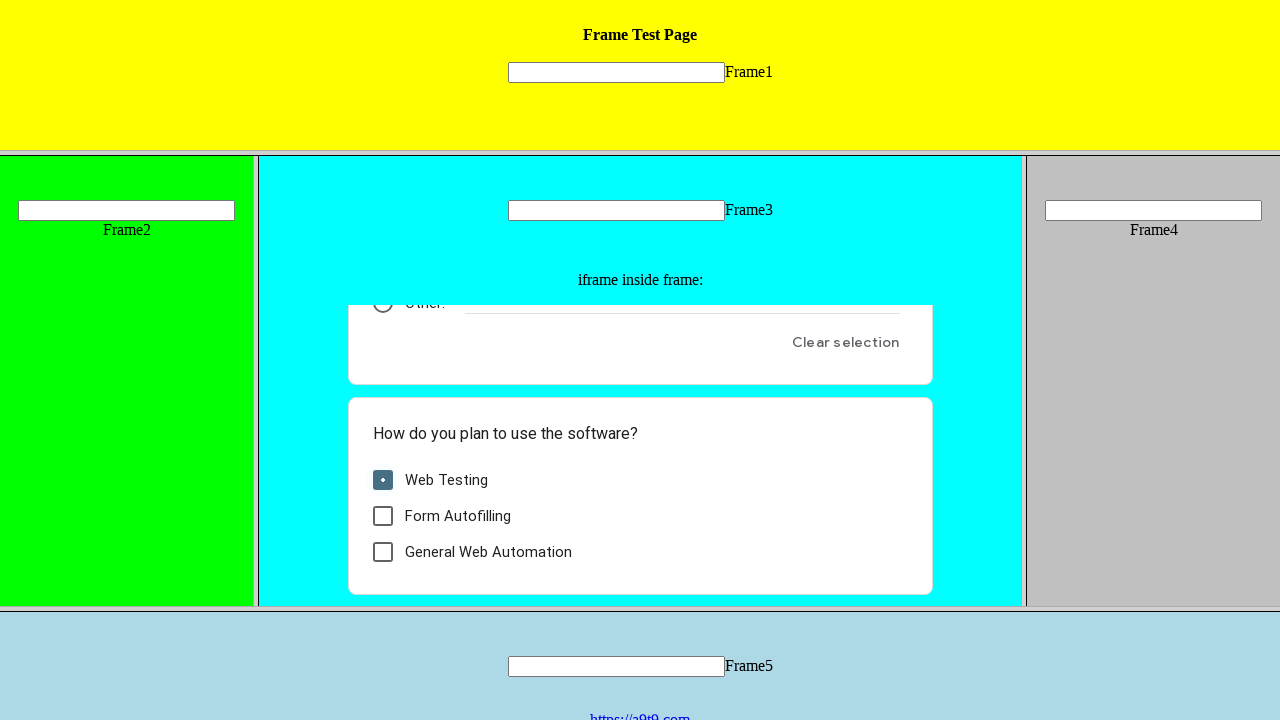

Clicked dropdown listbox to open options at (468, 480) on internal:role=listbox
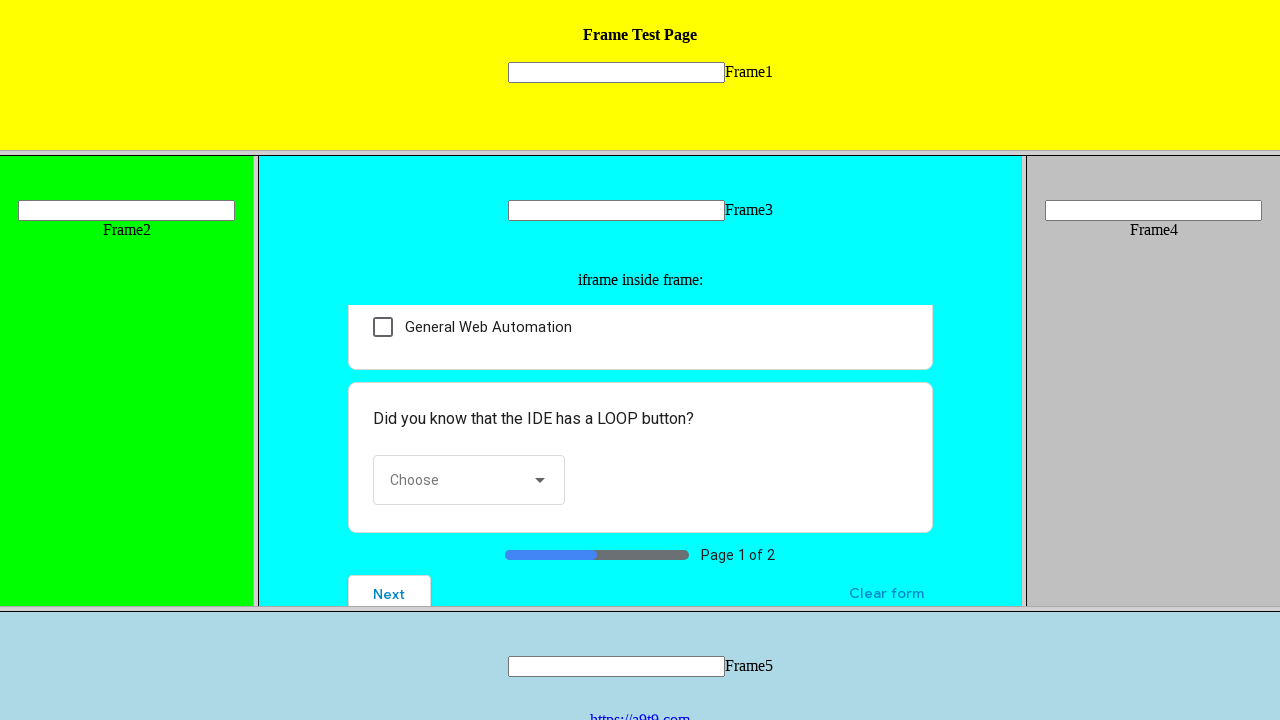

Located third dropdown option element
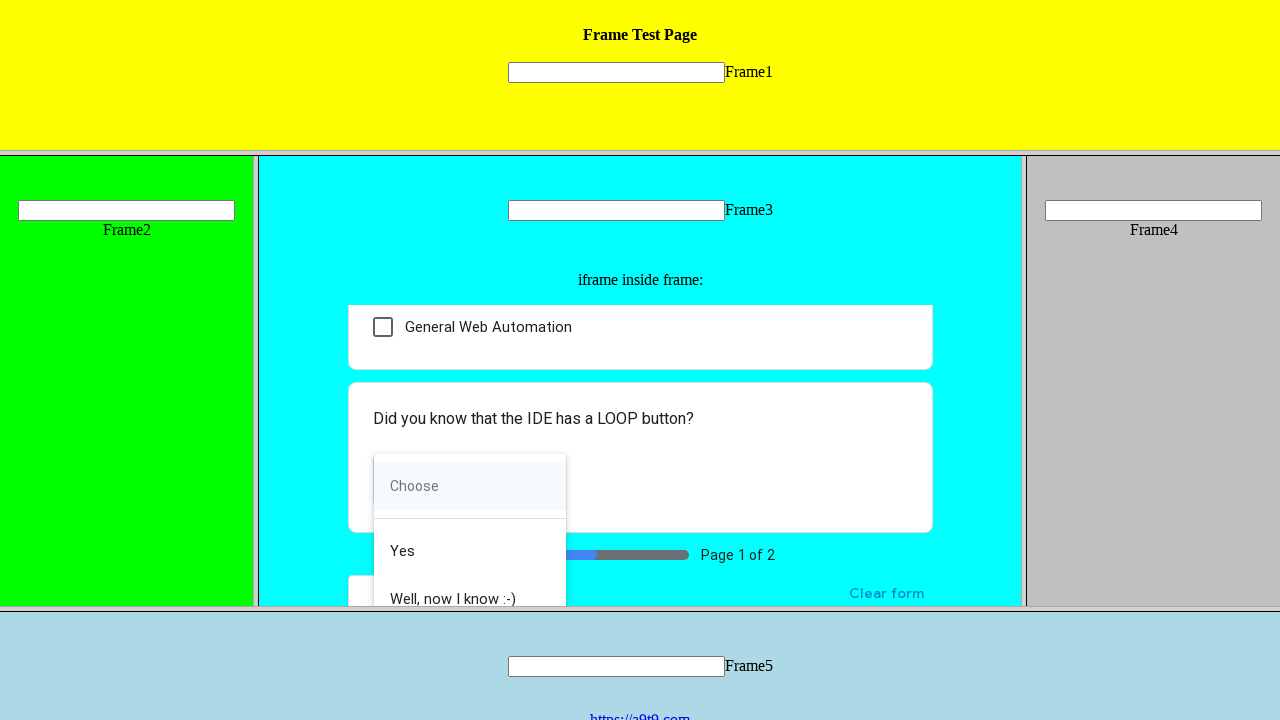

Selected third option from dropdown at (470, 551) on xpath=//*[@id="mG61Hd"]/div[2]/div[1]/div[2]/div[3]/div/div/div[2]/div/div[2]/di
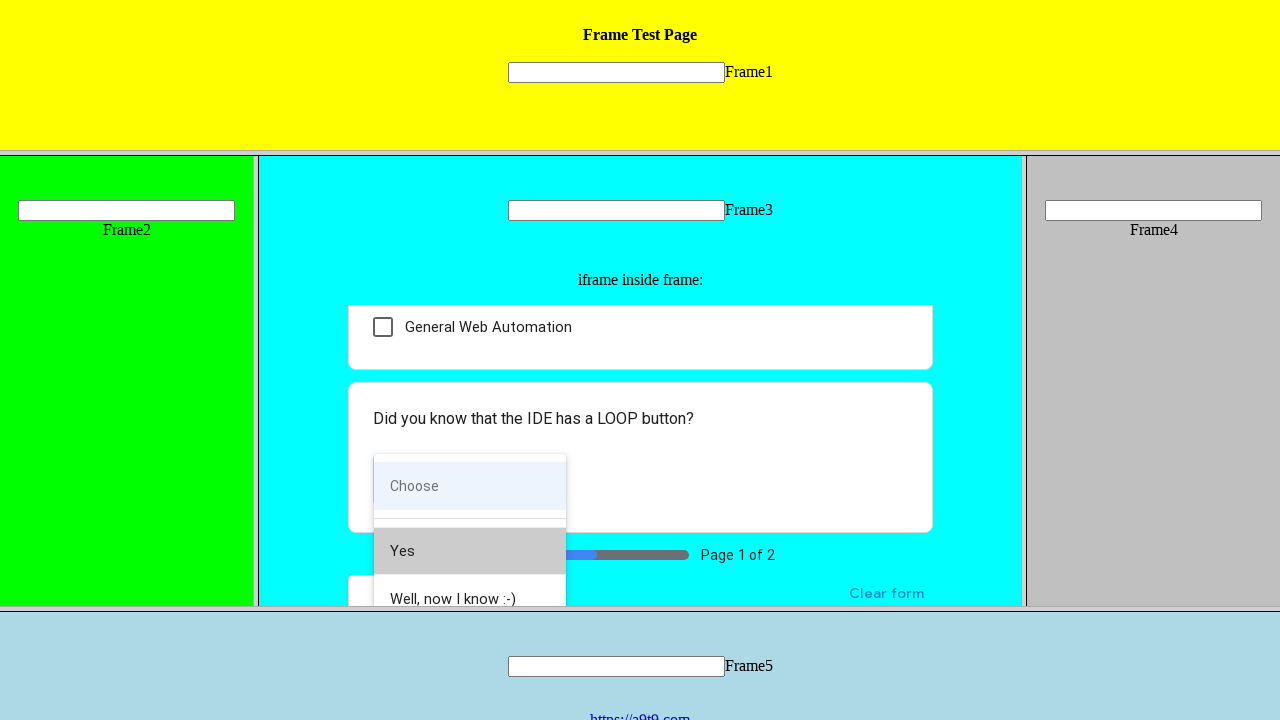

Located button/option element
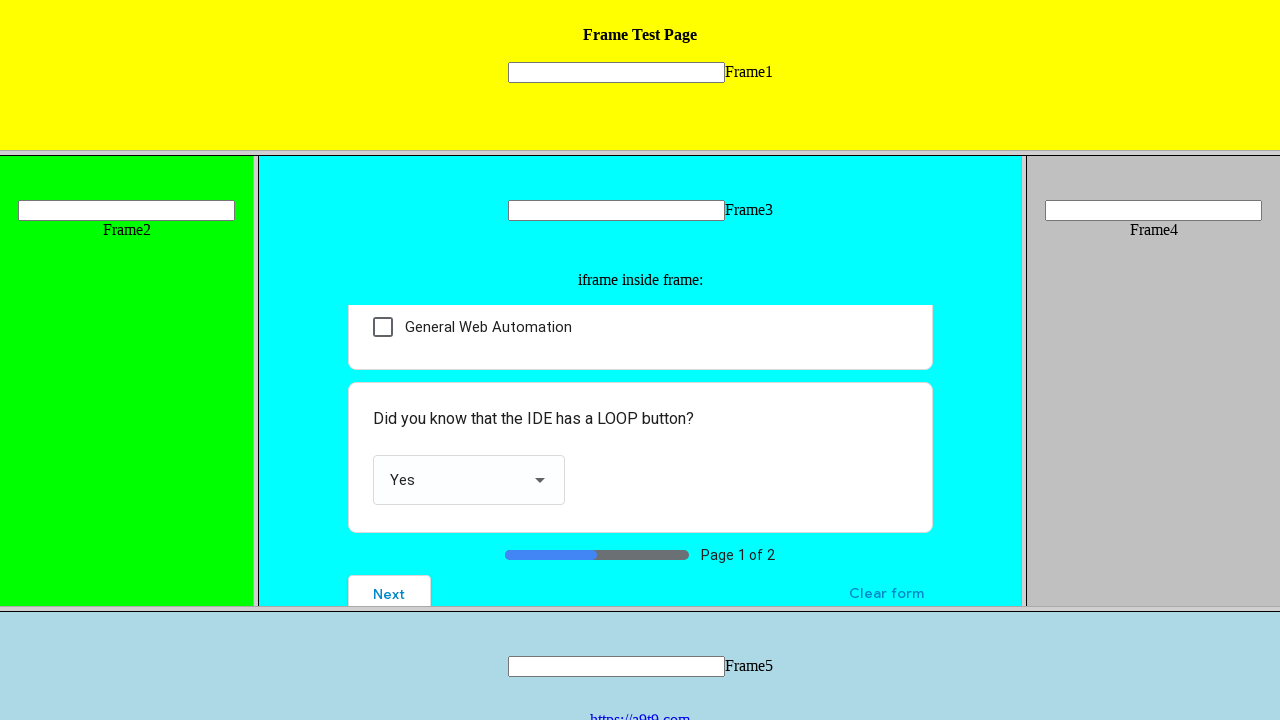

Clicked button/option element at (389, 588) on xpath=//*[@id="mG61Hd"]/div[2]/div[1]/div[3]/div[1]/div[1]/div/span/span
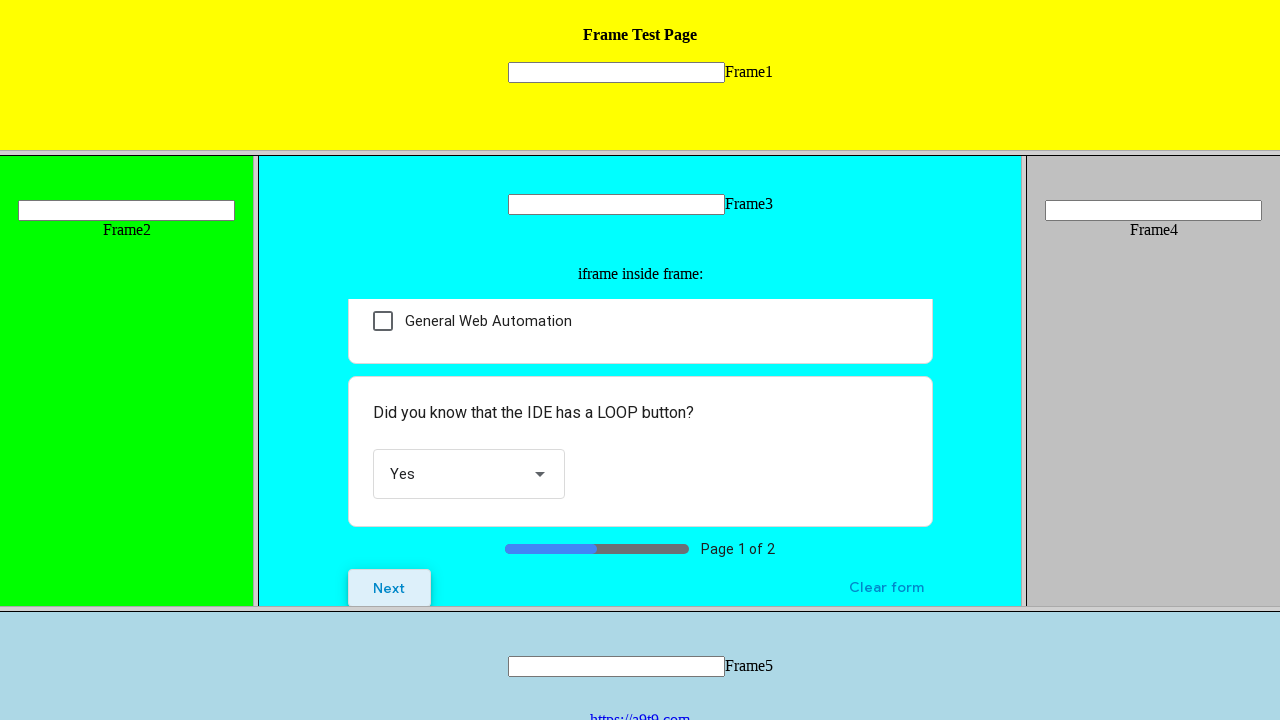

Located short text input field
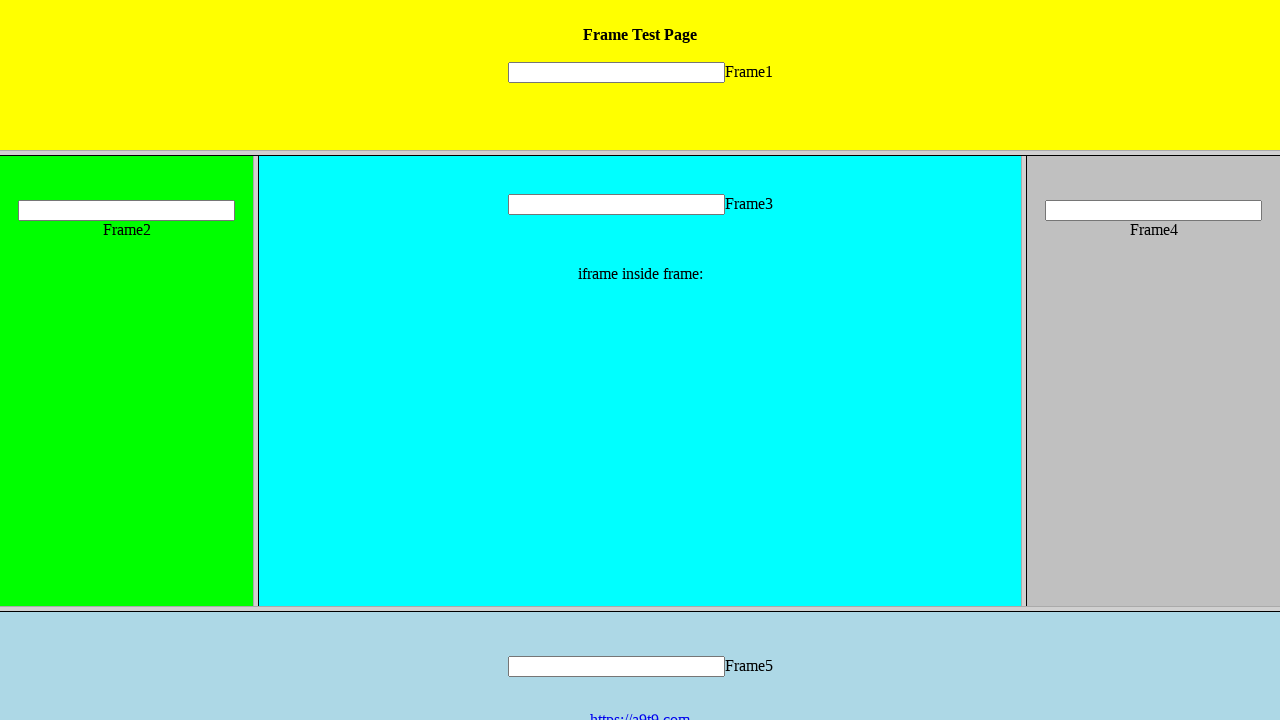

Filled short text input with 'short text' on input[type="text"]
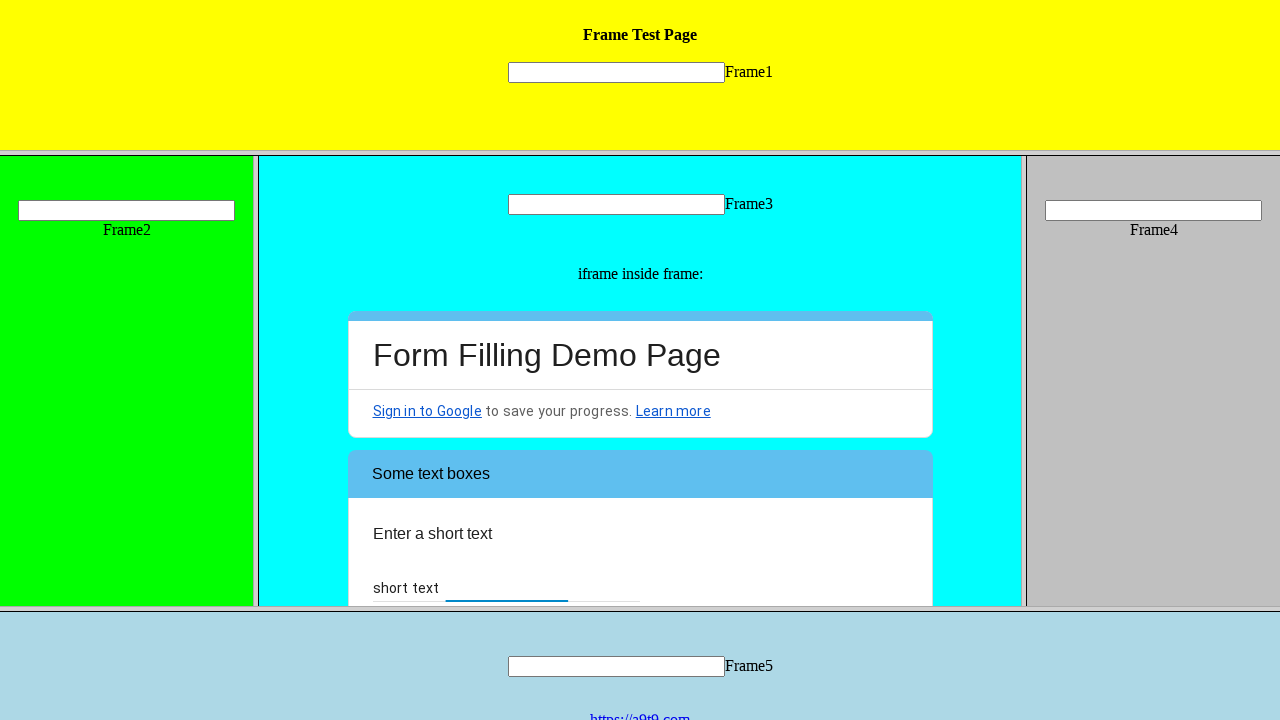

Located long text textarea field
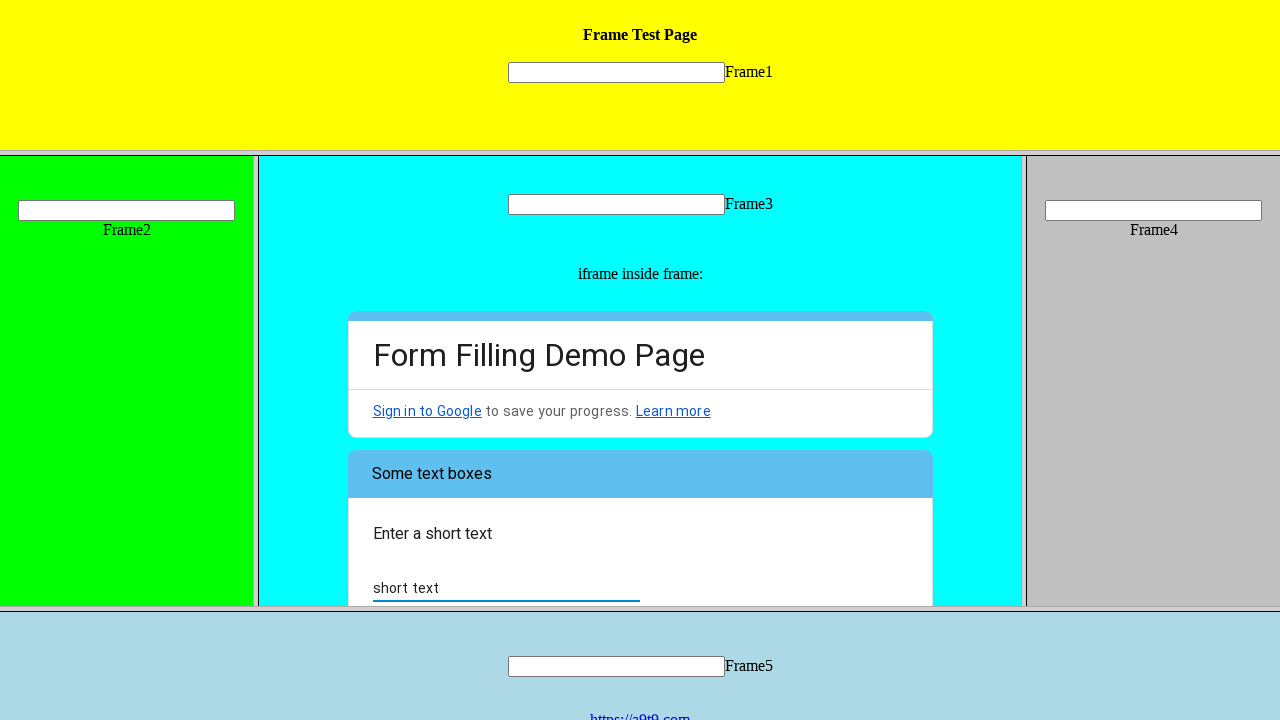

Filled textarea with 'long text' on textarea[jsname="YPqjbf"]
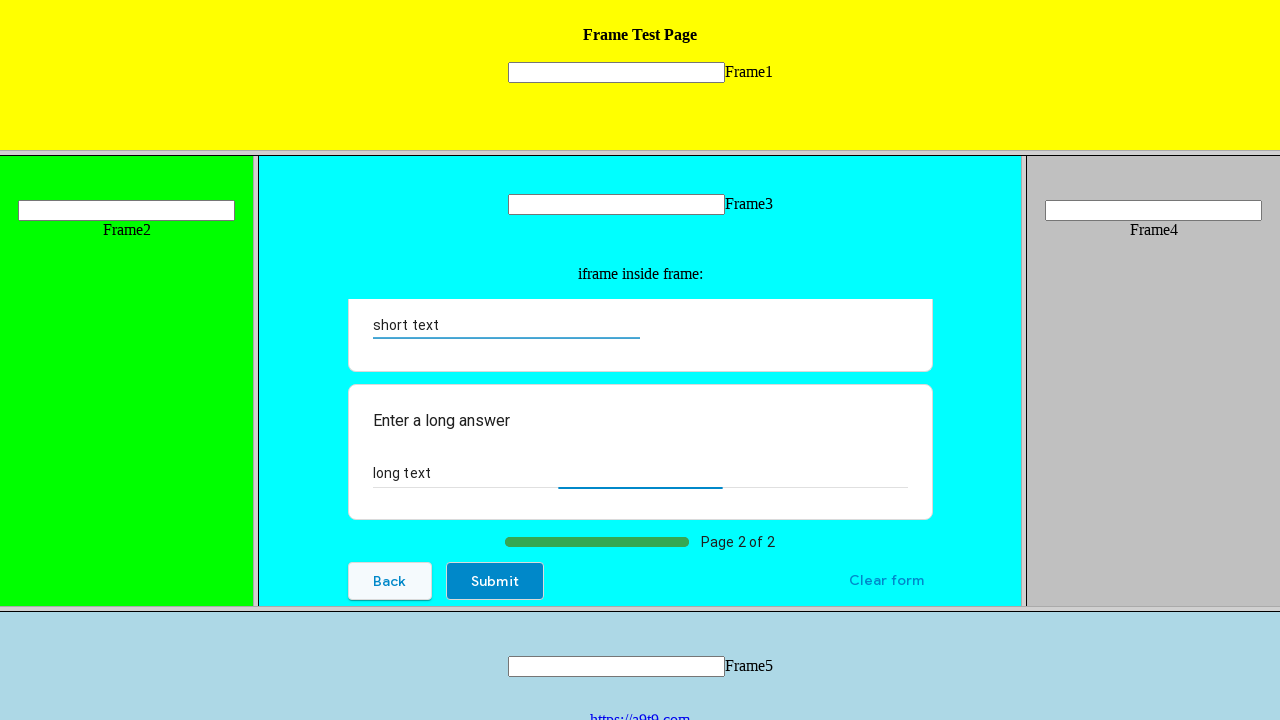

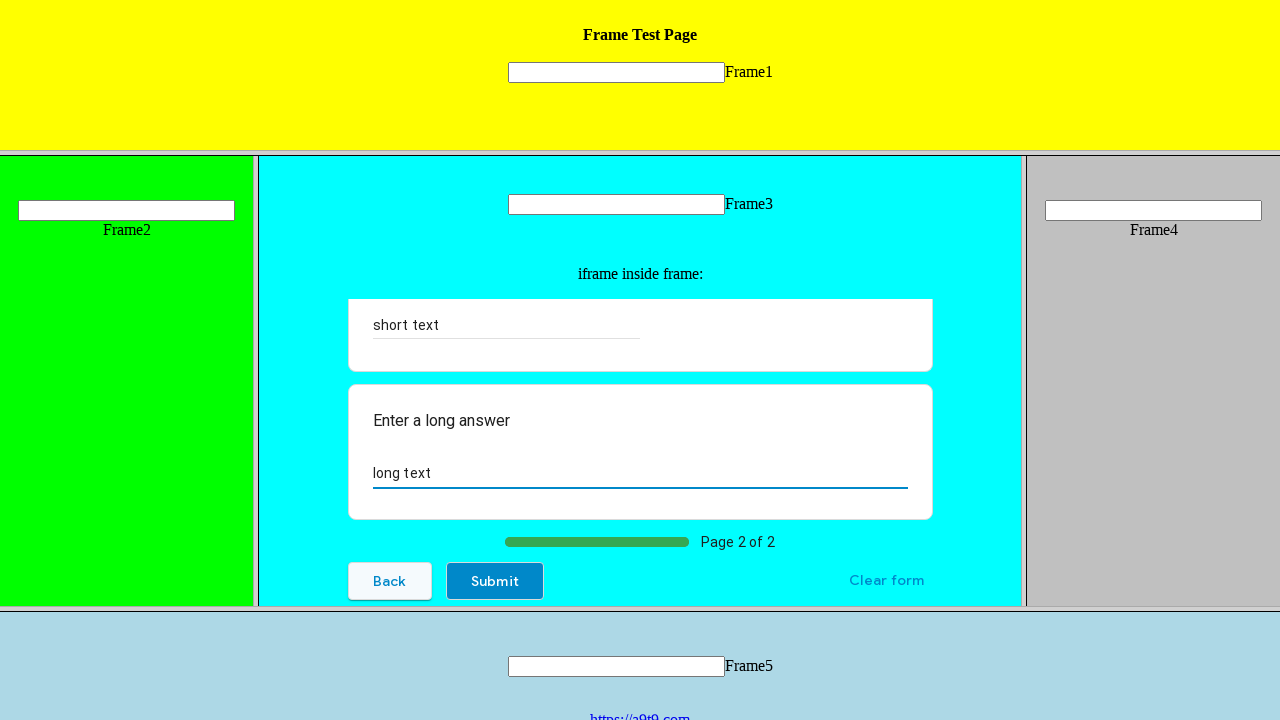